Tests that clicking the Due column header twice sorts the table values in descending order

Starting URL: http://the-internet.herokuapp.com/tables

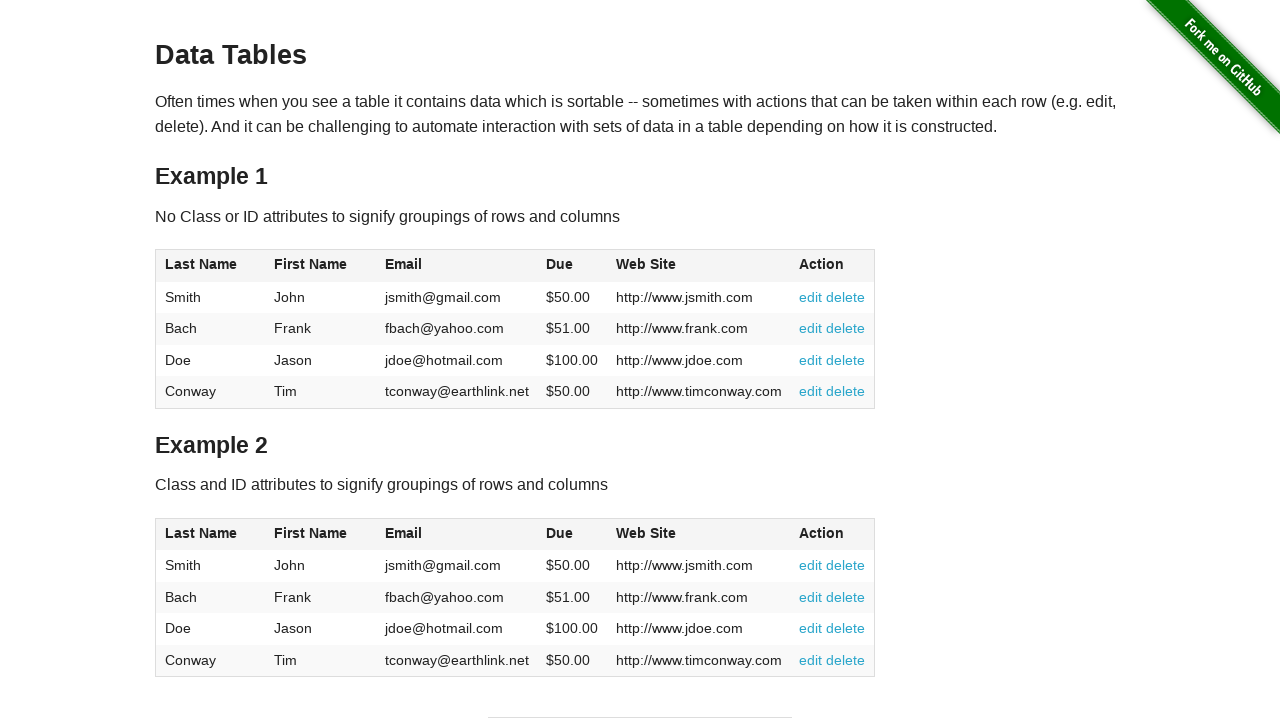

Clicked Due column header first time for ascending sort at (572, 266) on #table1 thead tr th:nth-of-type(4)
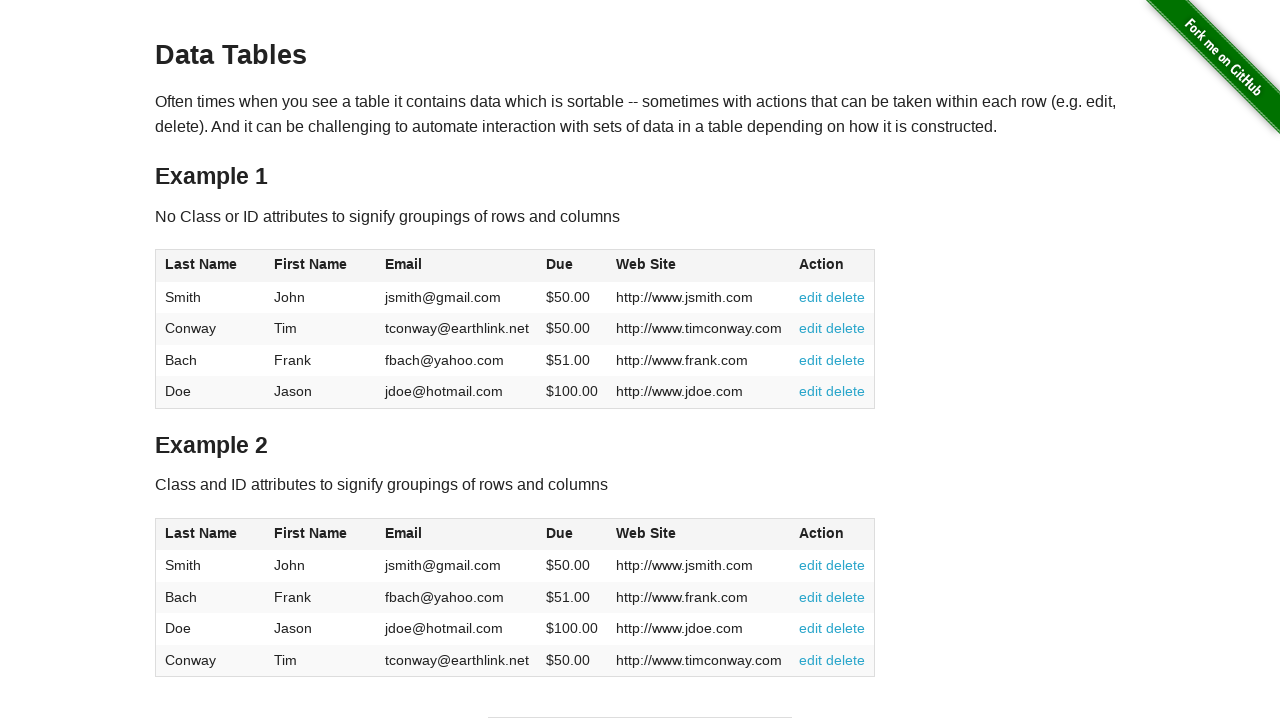

Clicked Due column header second time for descending sort at (572, 266) on #table1 thead tr th:nth-of-type(4)
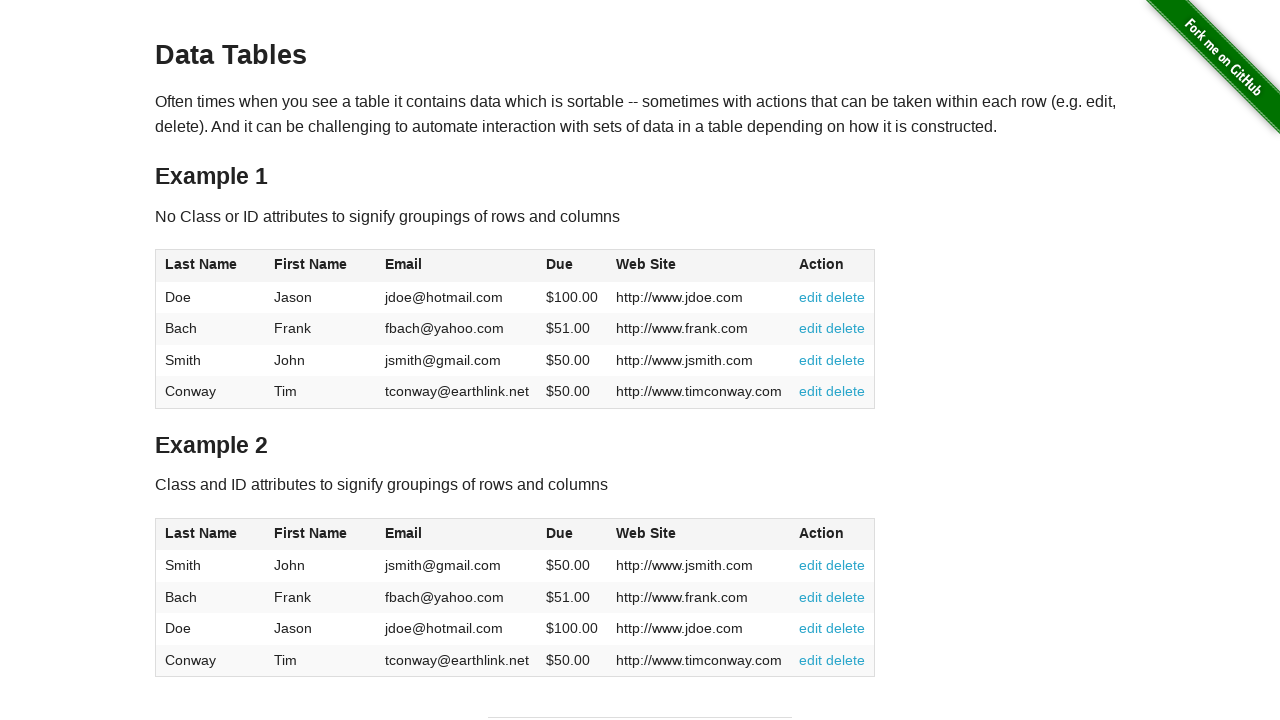

Due column cells are present and table has loaded
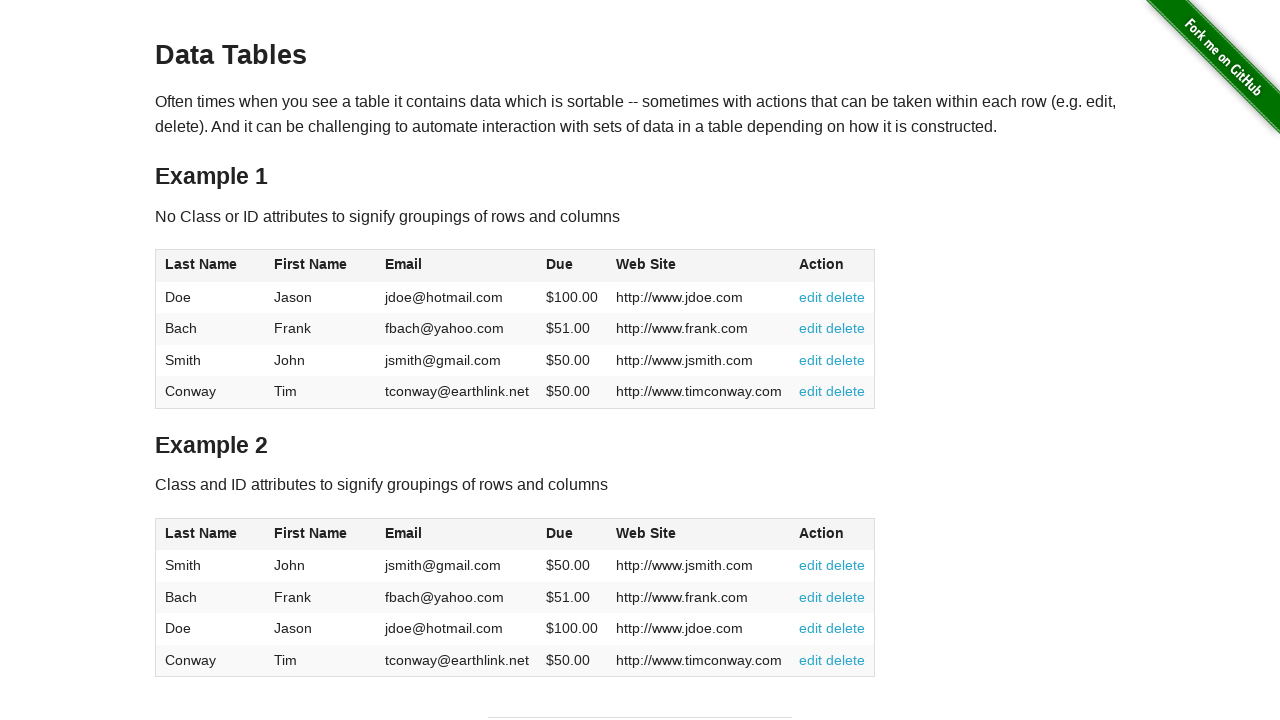

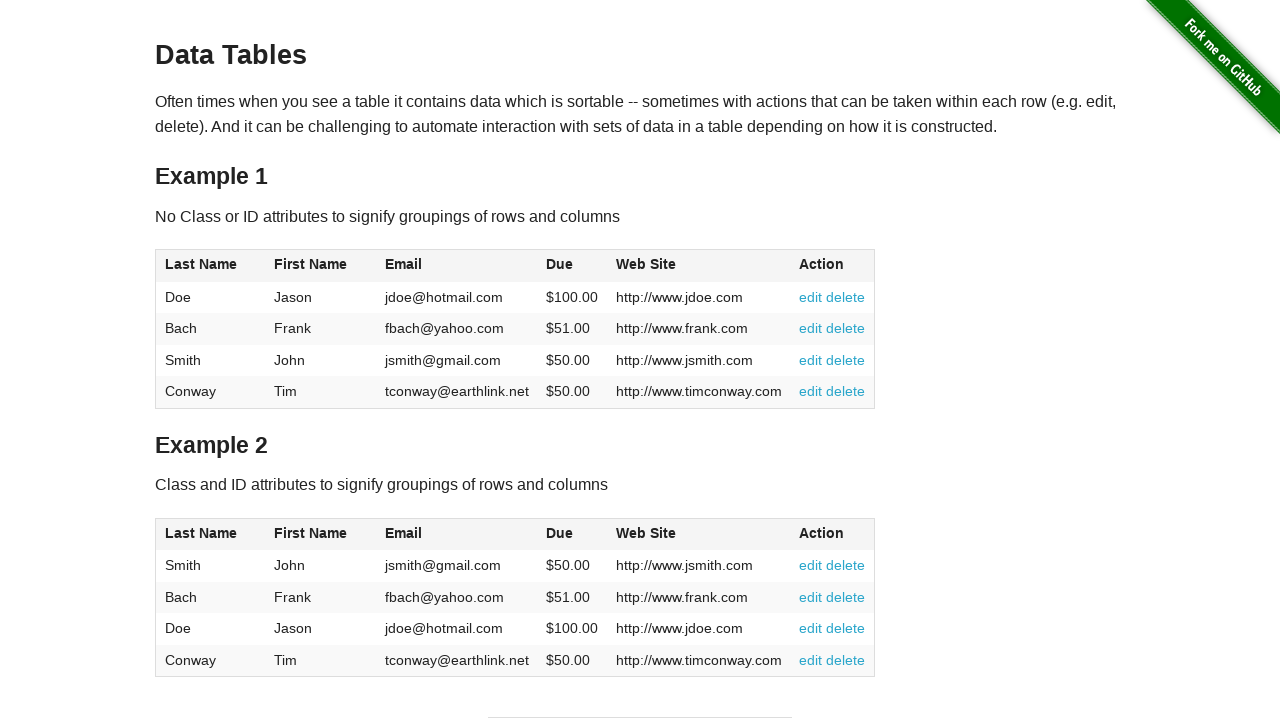